Tests confirmation dialog by clicking a button and dismissing the confirm alert

Starting URL: https://demoqa.com/alerts

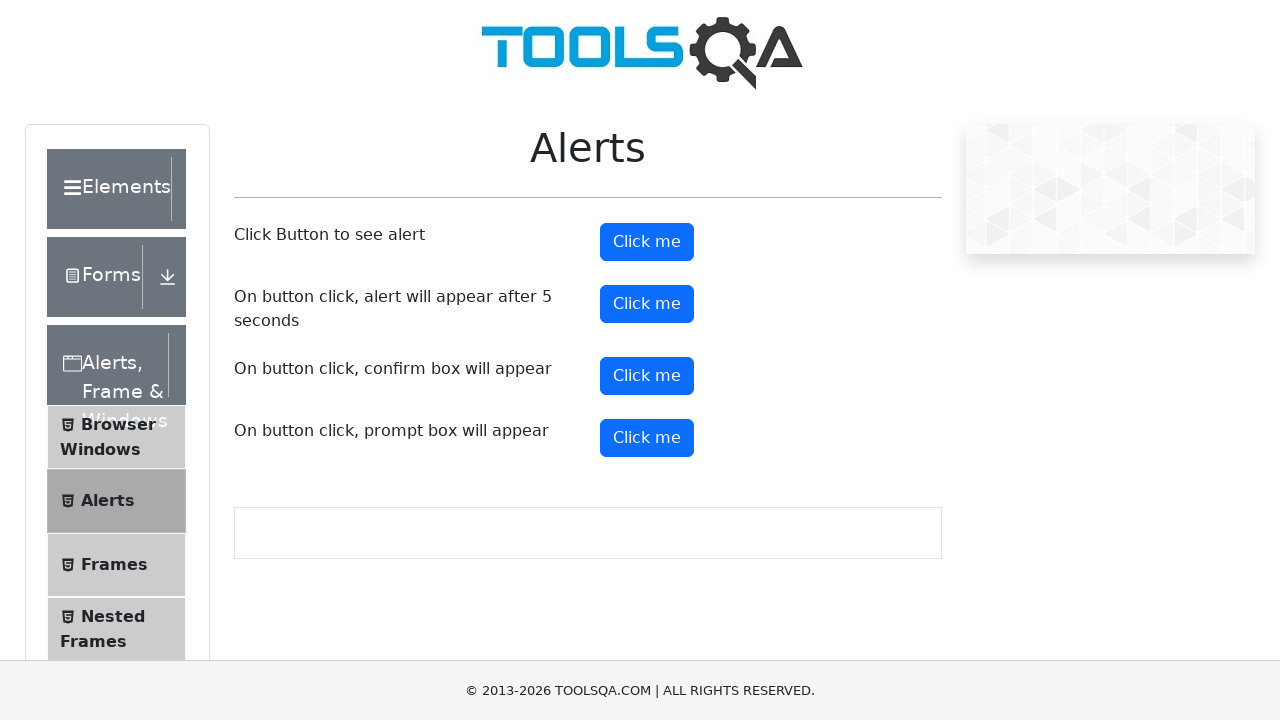

Set up dialog handler to dismiss confirmation alerts
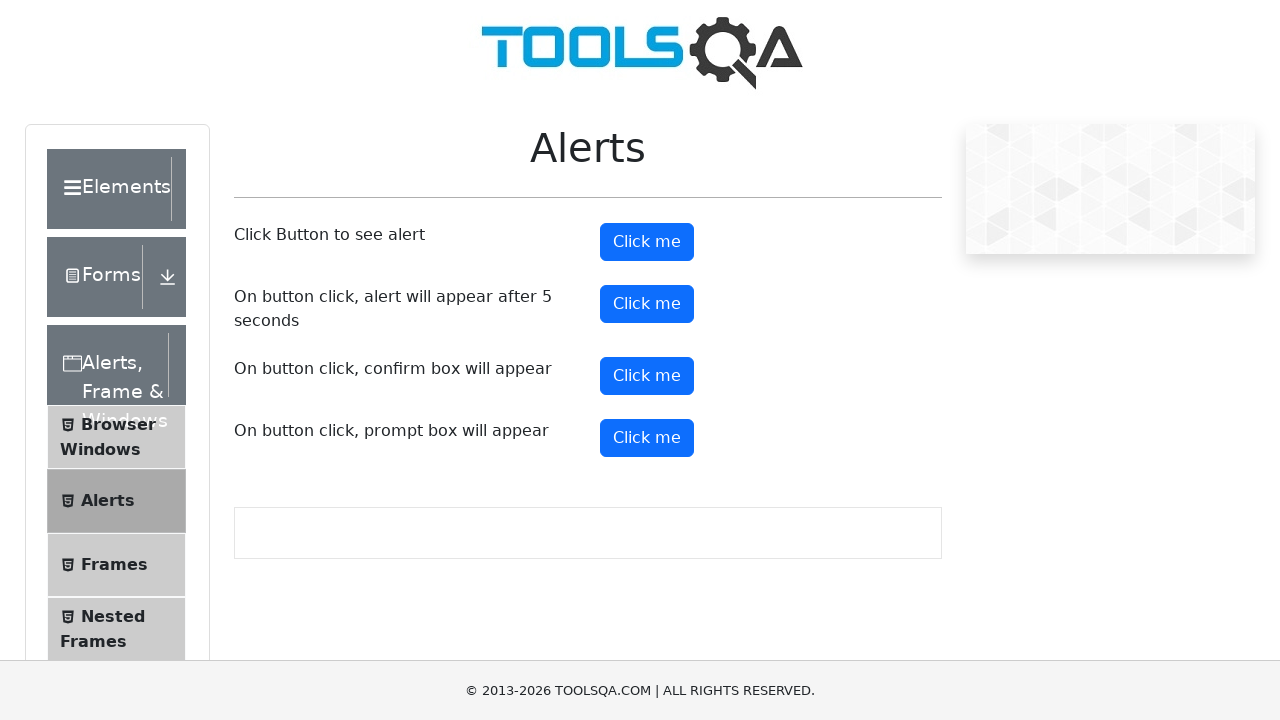

Clicked confirmation button to trigger alert dialog at (647, 376) on #confirmButton
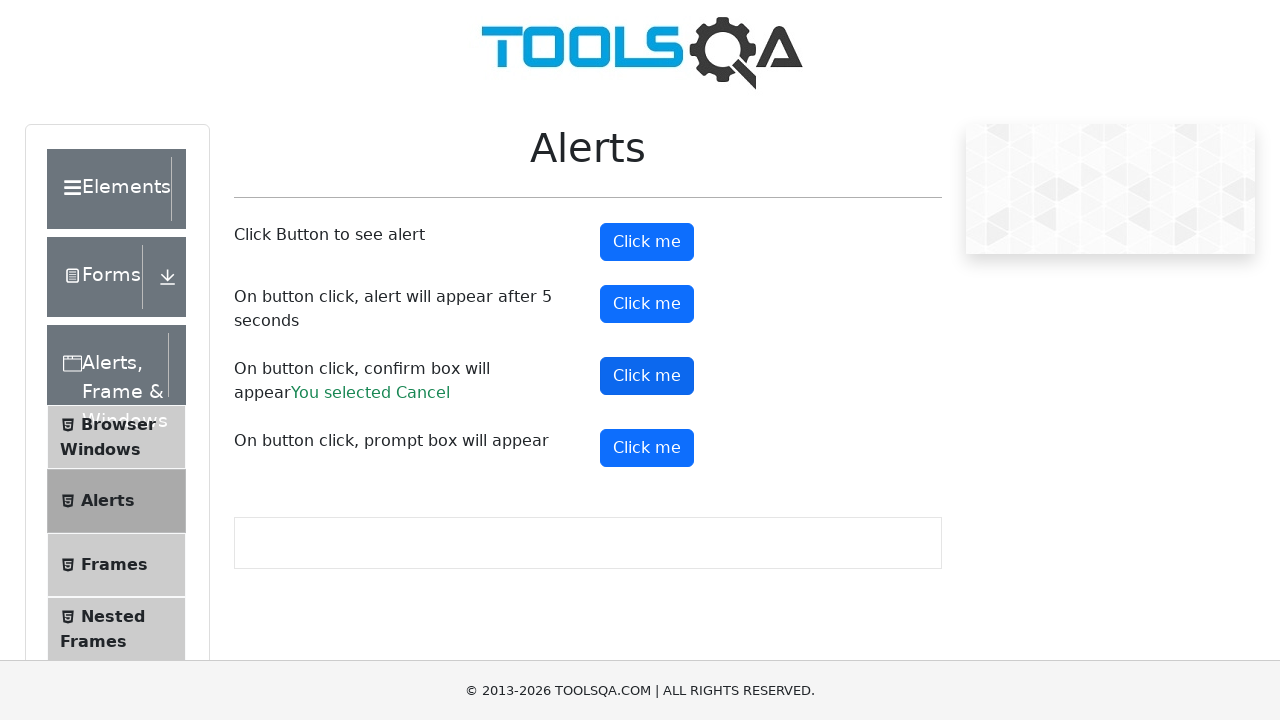

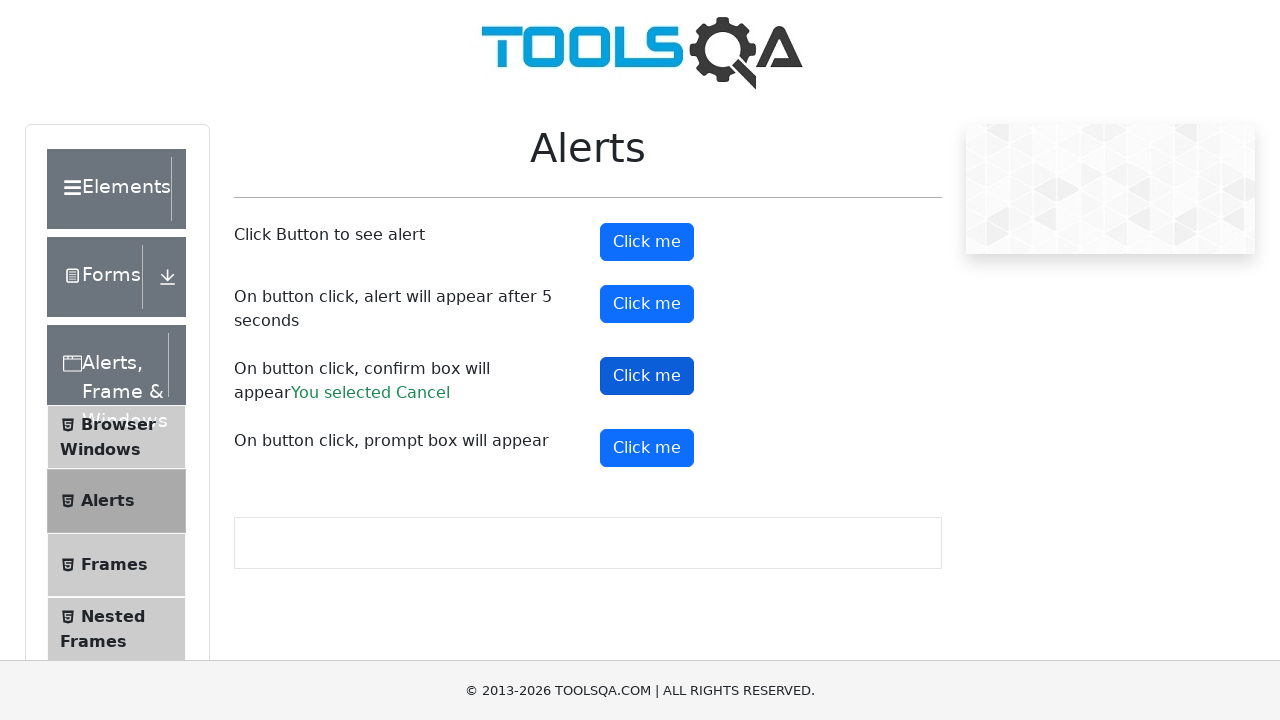